Searches for a product by barcode on Maxi.ca grocery store website and verifies that product search results are displayed with product images, titles, and prices.

Starting URL: https://www.maxi.ca/en/search?search-bar=059749873529

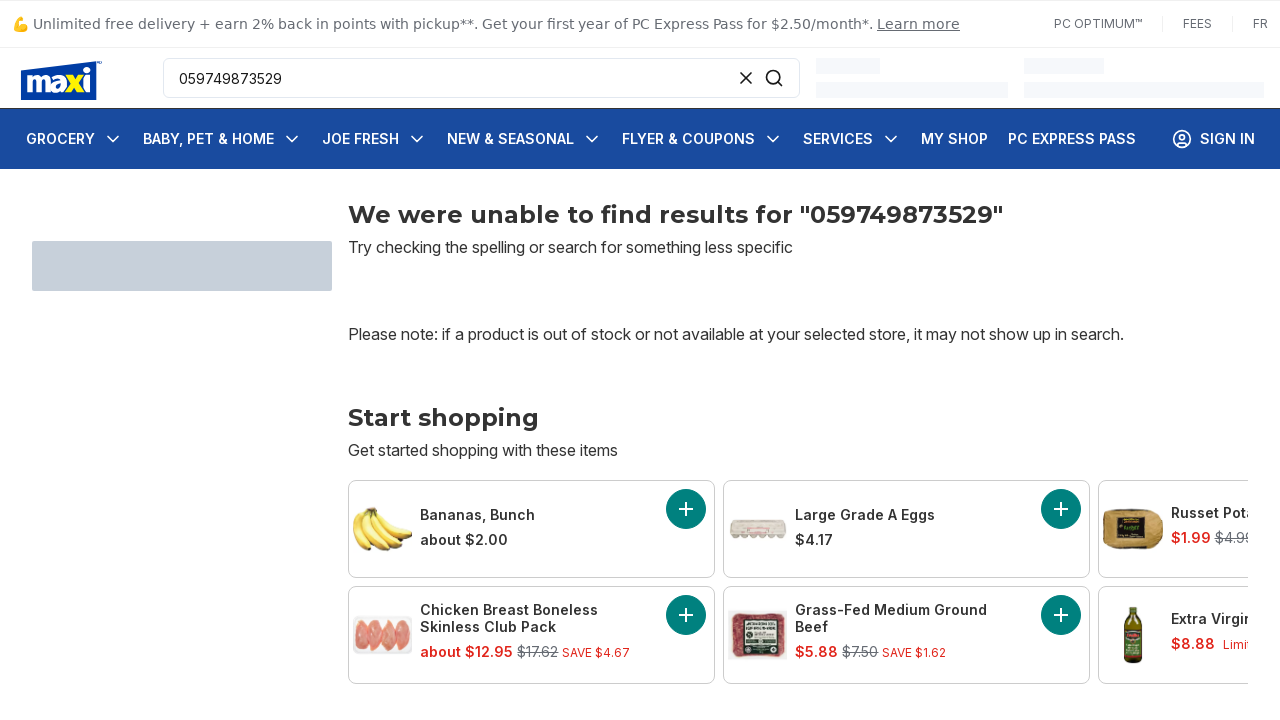

Product images loaded, search results are displayed
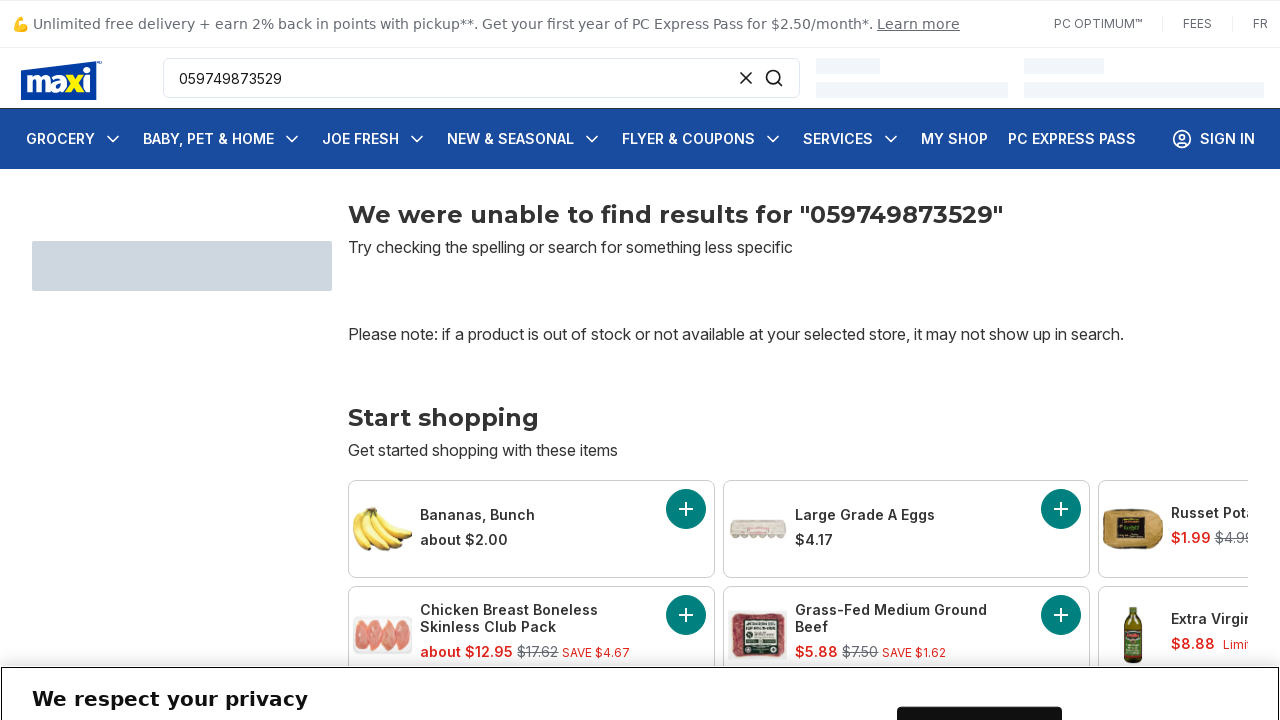

Retrieved heading element to check for 'no results' message
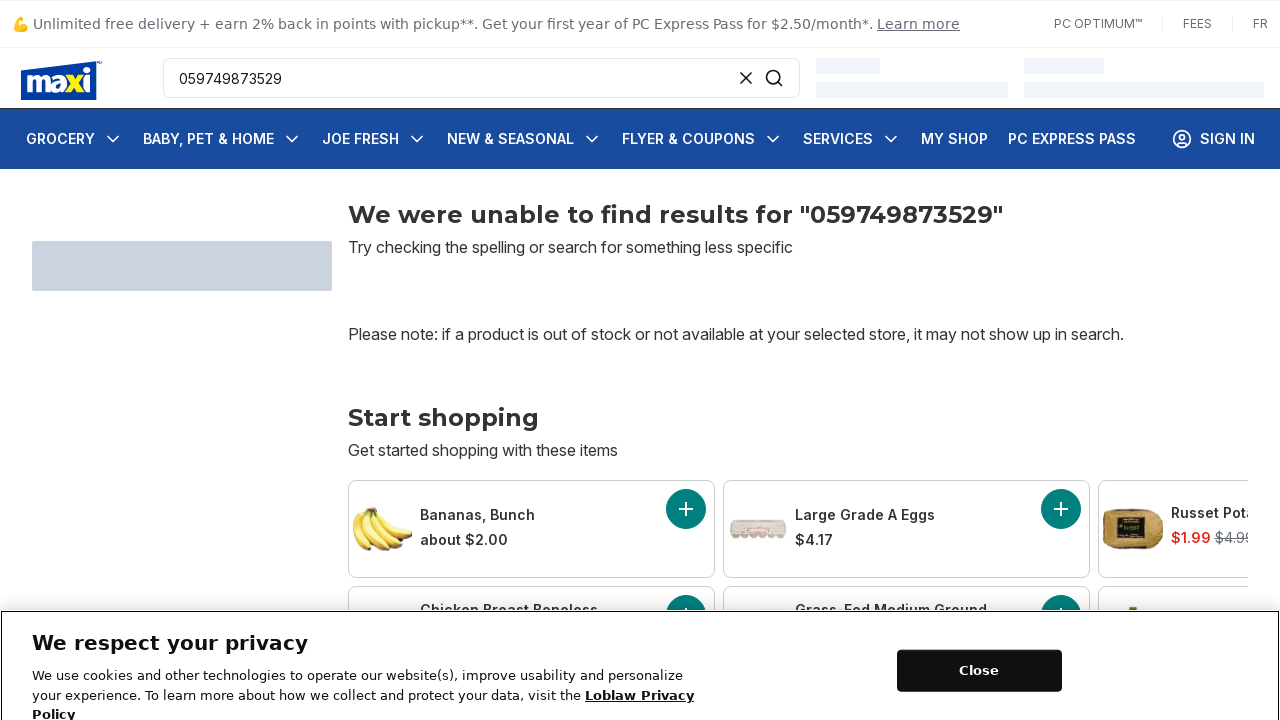

Retrieved all product cards from search results
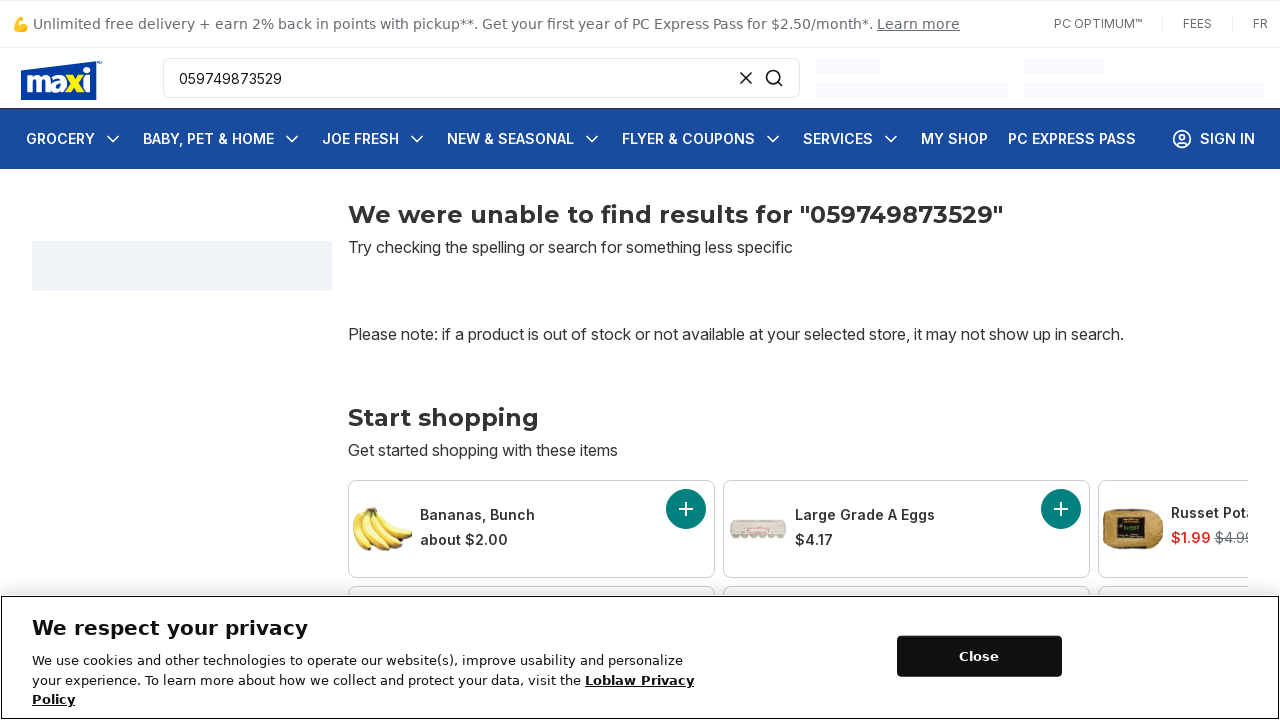

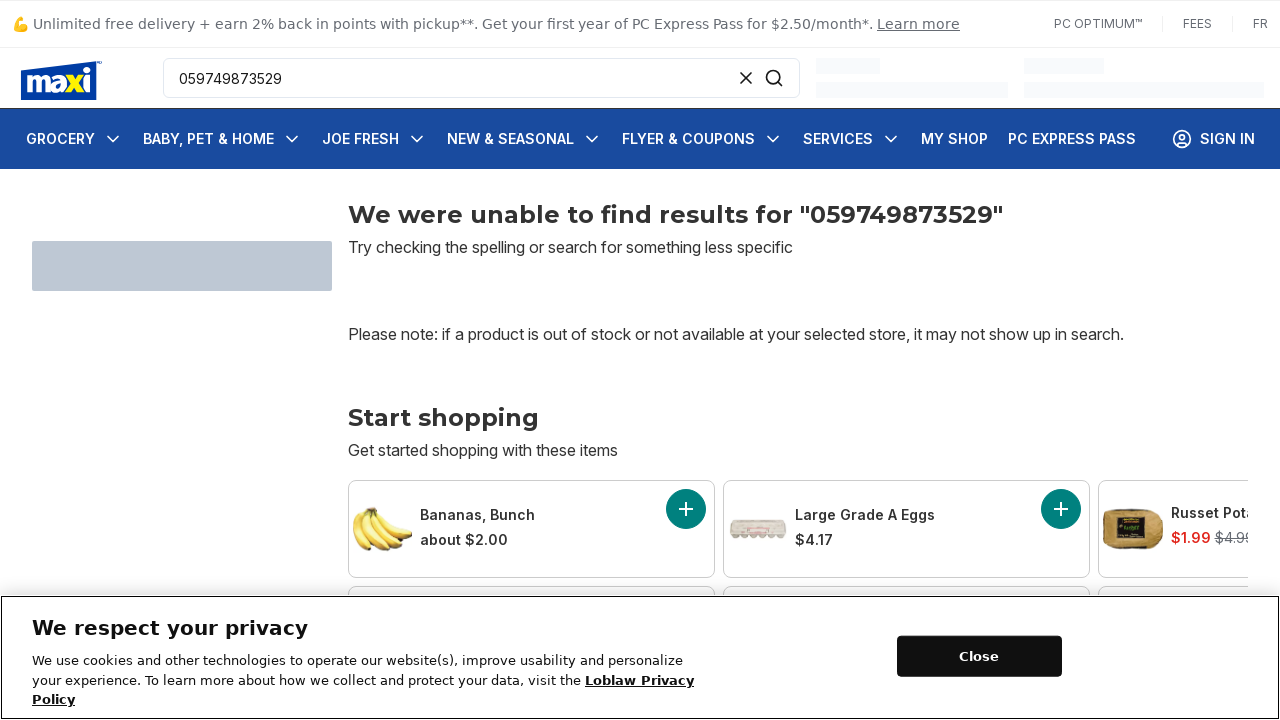